Navigates to Zero Bank test website and performs a search for "Online banking" using the search field

Starting URL: http://zero.webappsecurity.com/

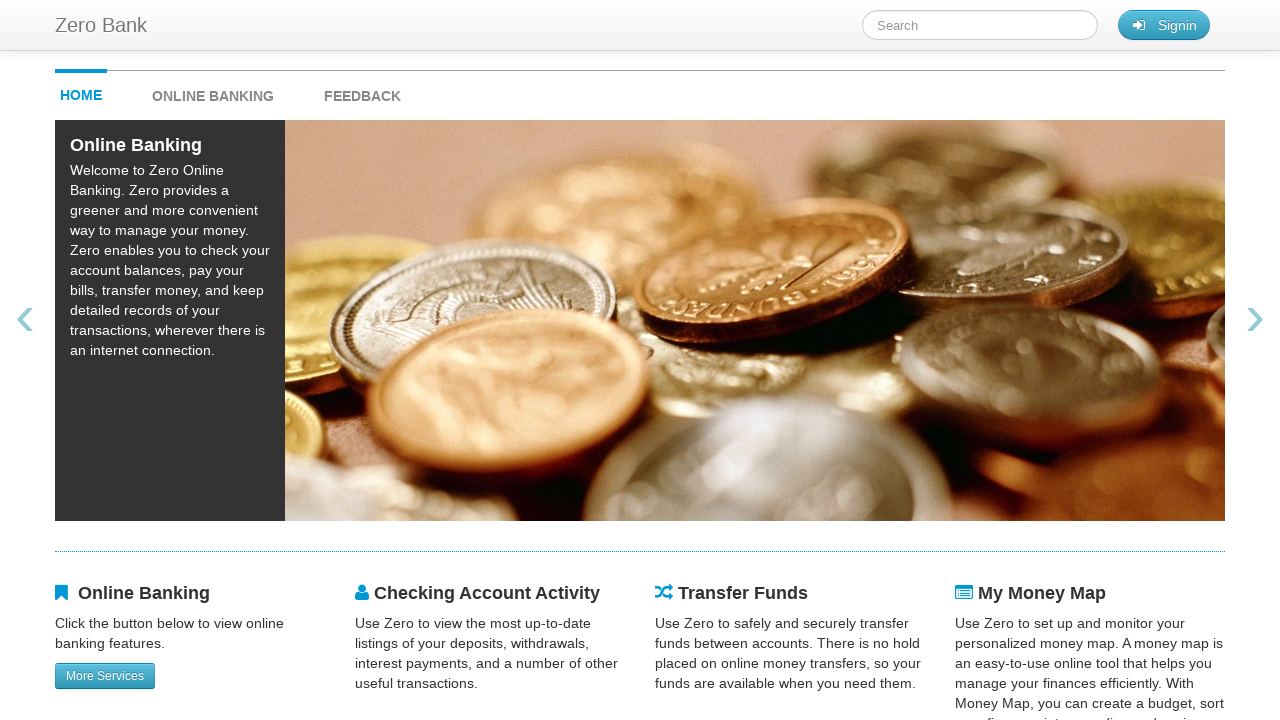

Navigated to Zero Bank website
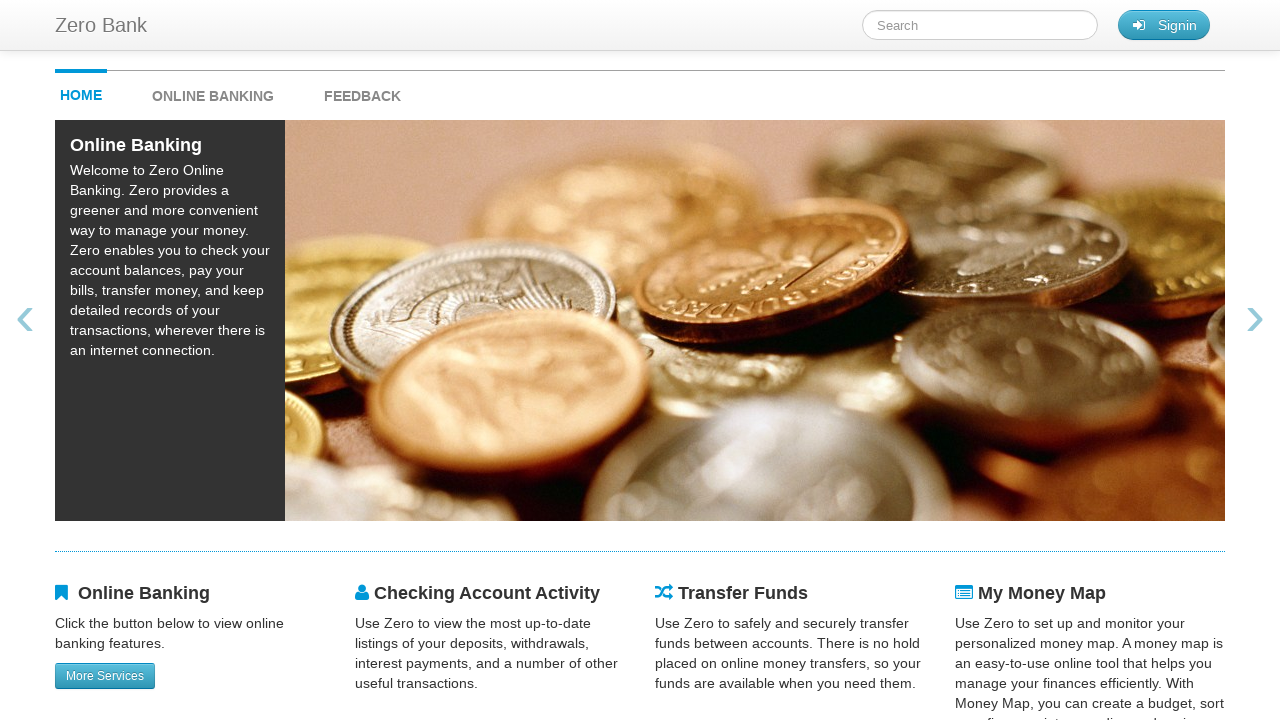

Filled search field with 'Online banking' on #searchTerm
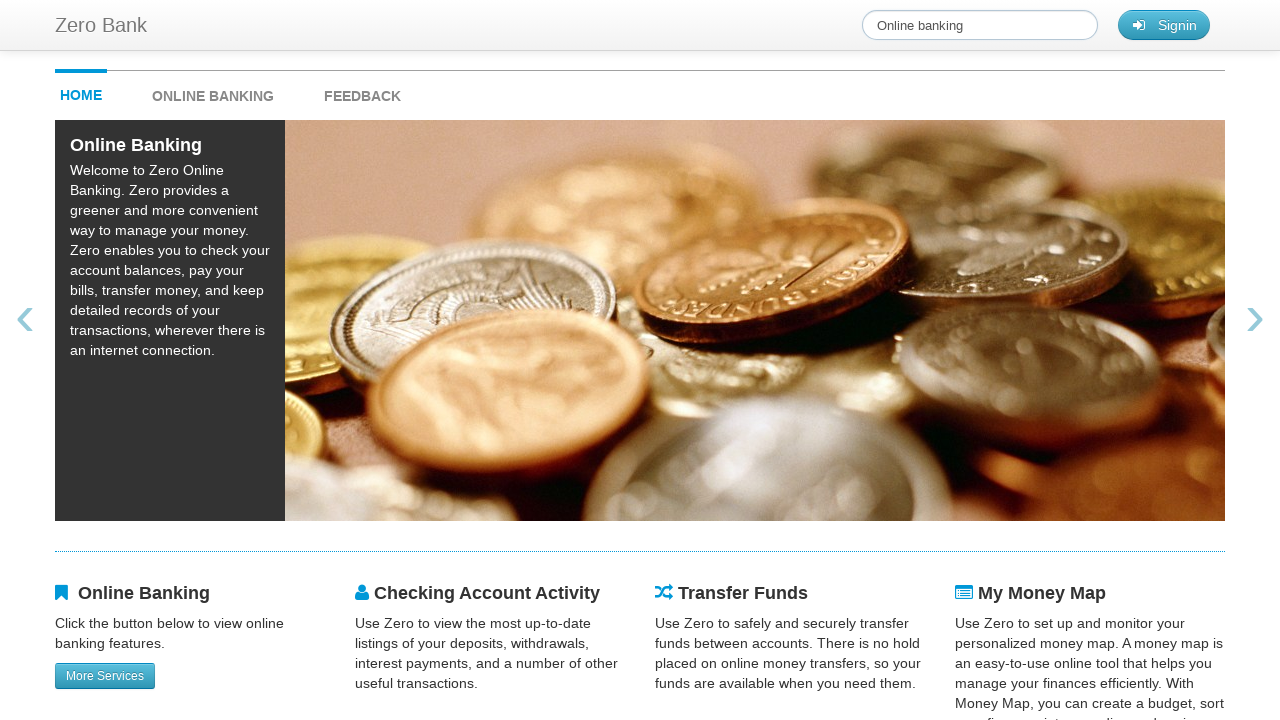

Pressed Enter to submit search for 'Online banking' on #searchTerm
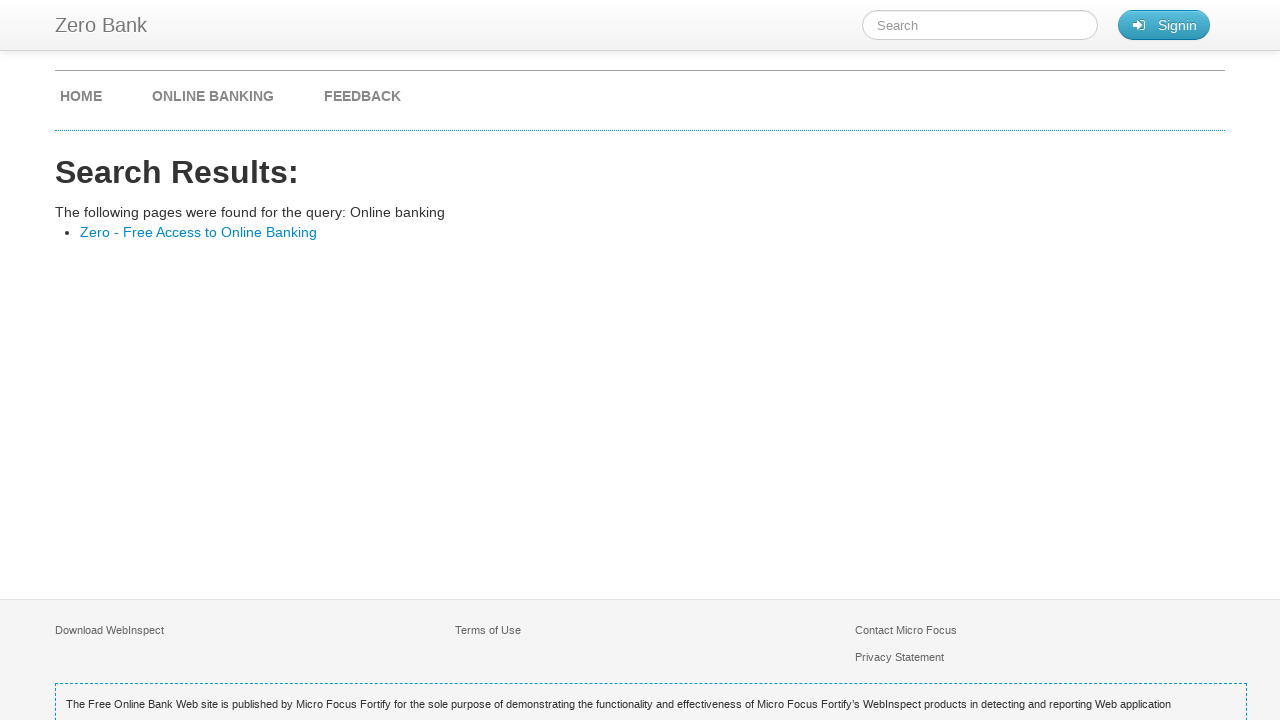

Search results loaded
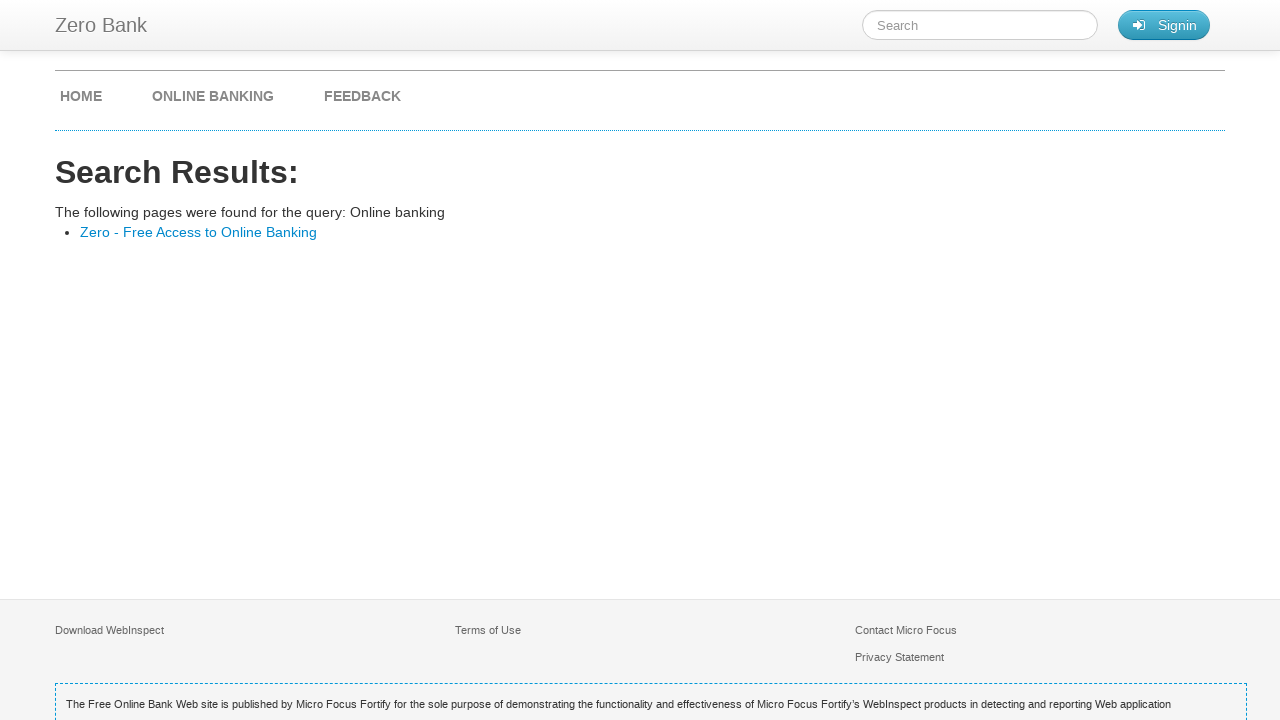

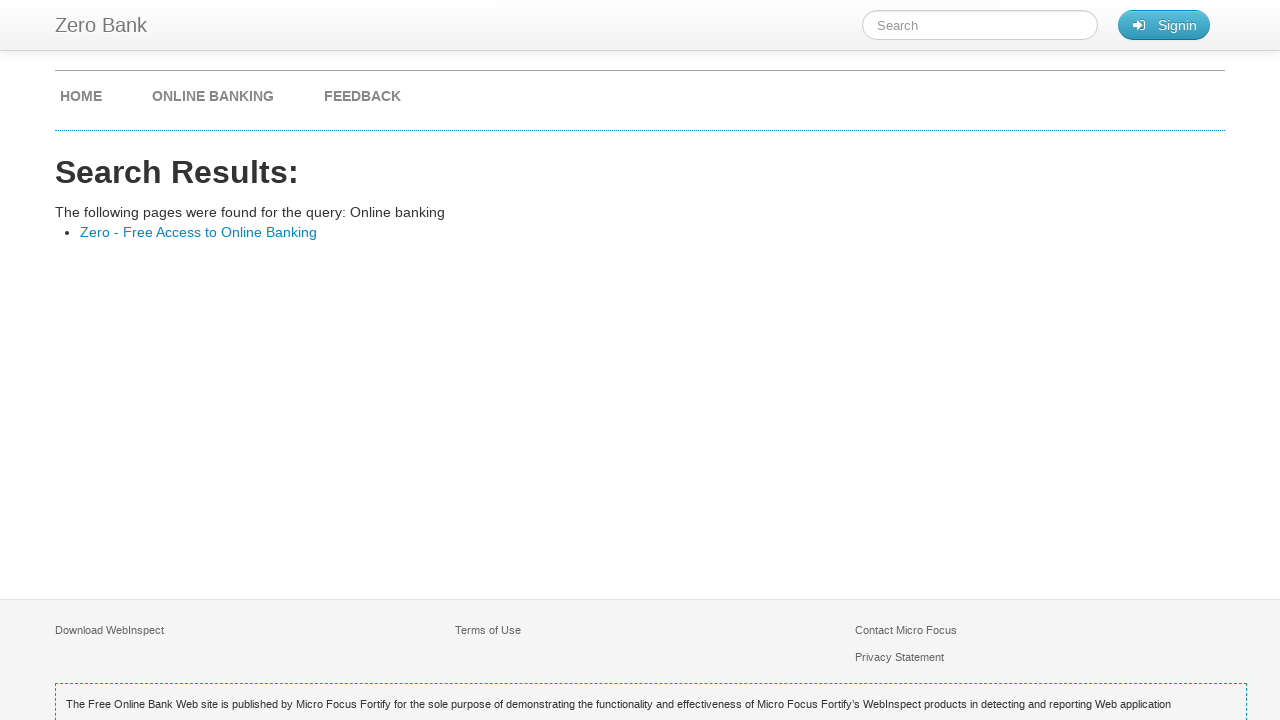